Tests browser tab functionality by opening a new tab, switching between tabs, and verifying content

Starting URL: https://demoqa.com/browser-windows

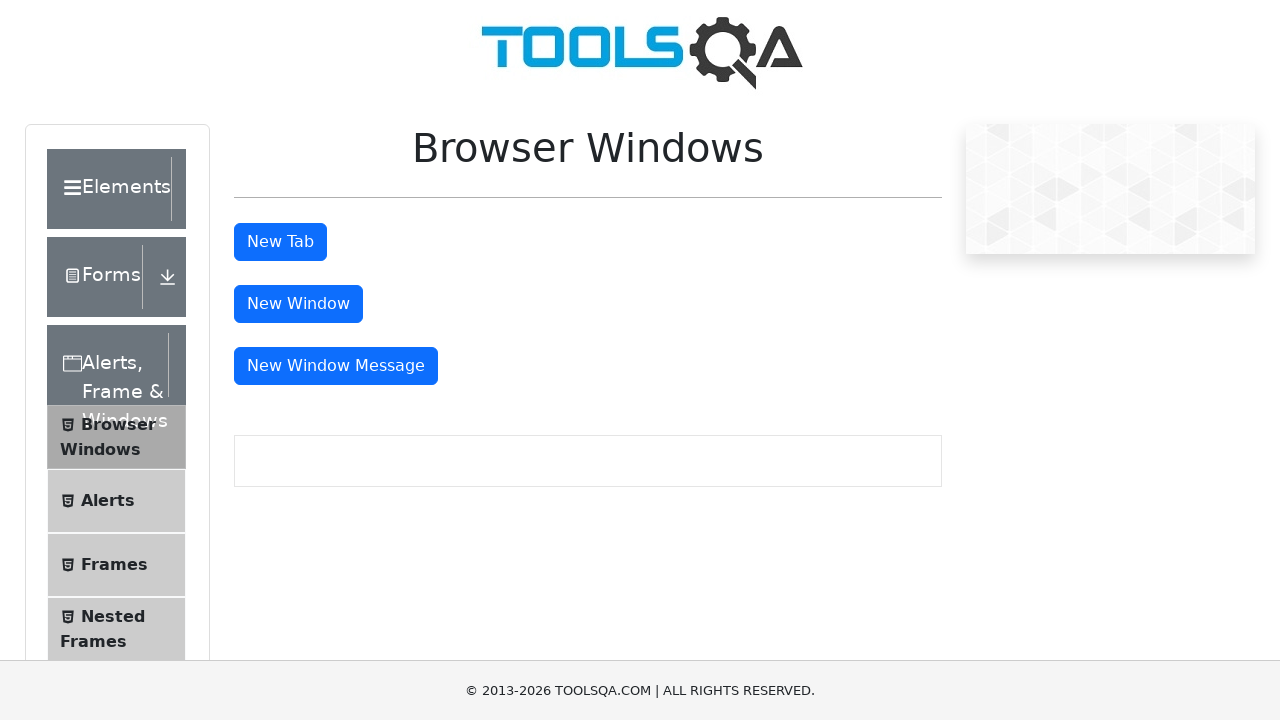

Clicked tab button to open new tab at (280, 242) on #tabButton
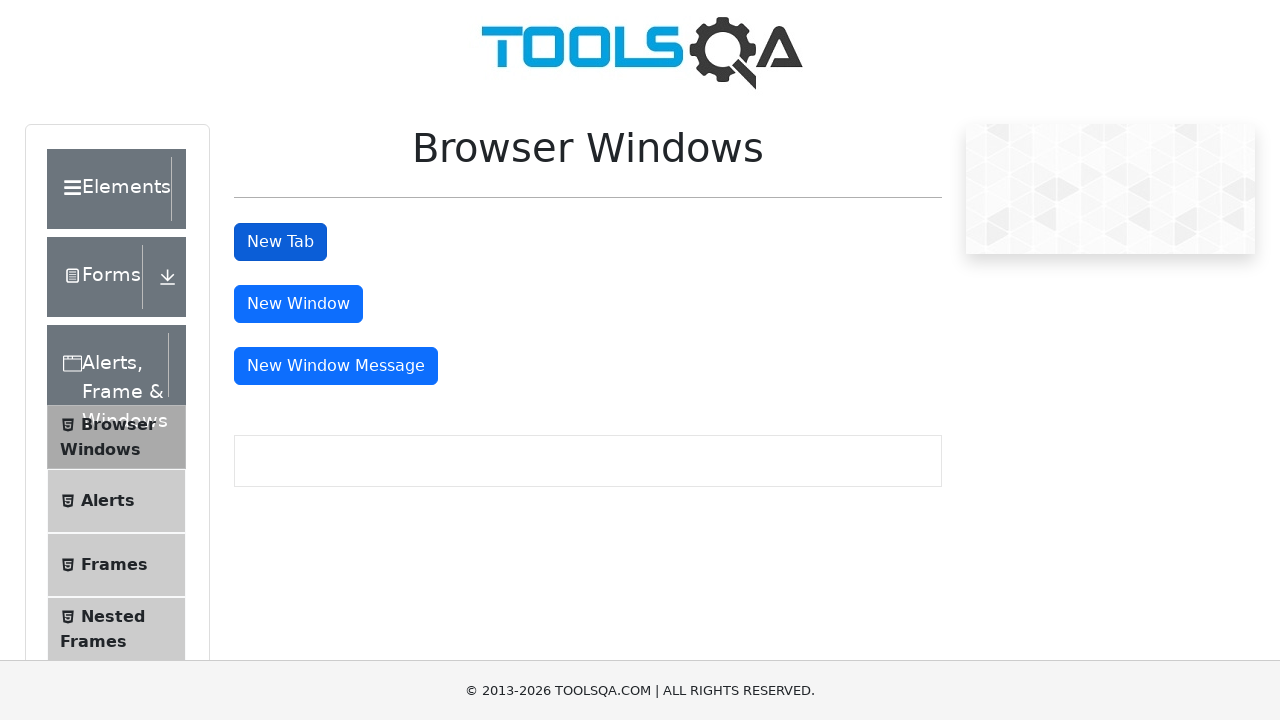

New tab opened and captured
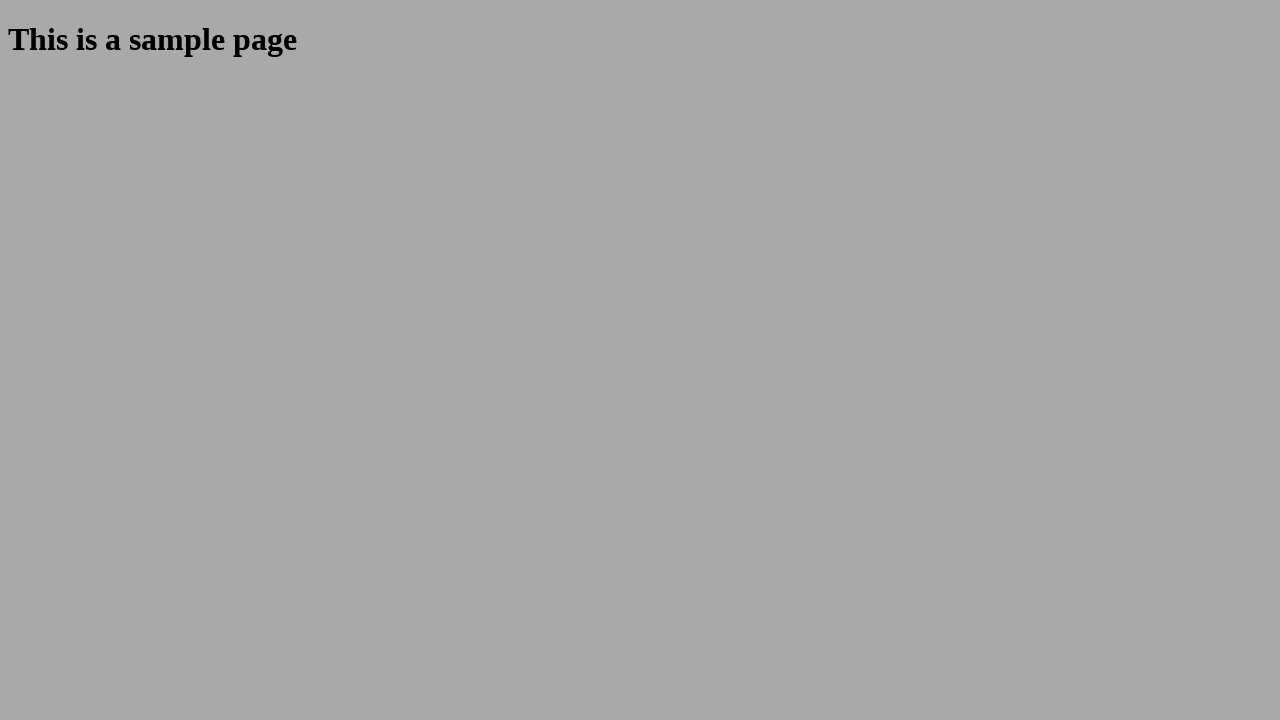

New tab finished loading
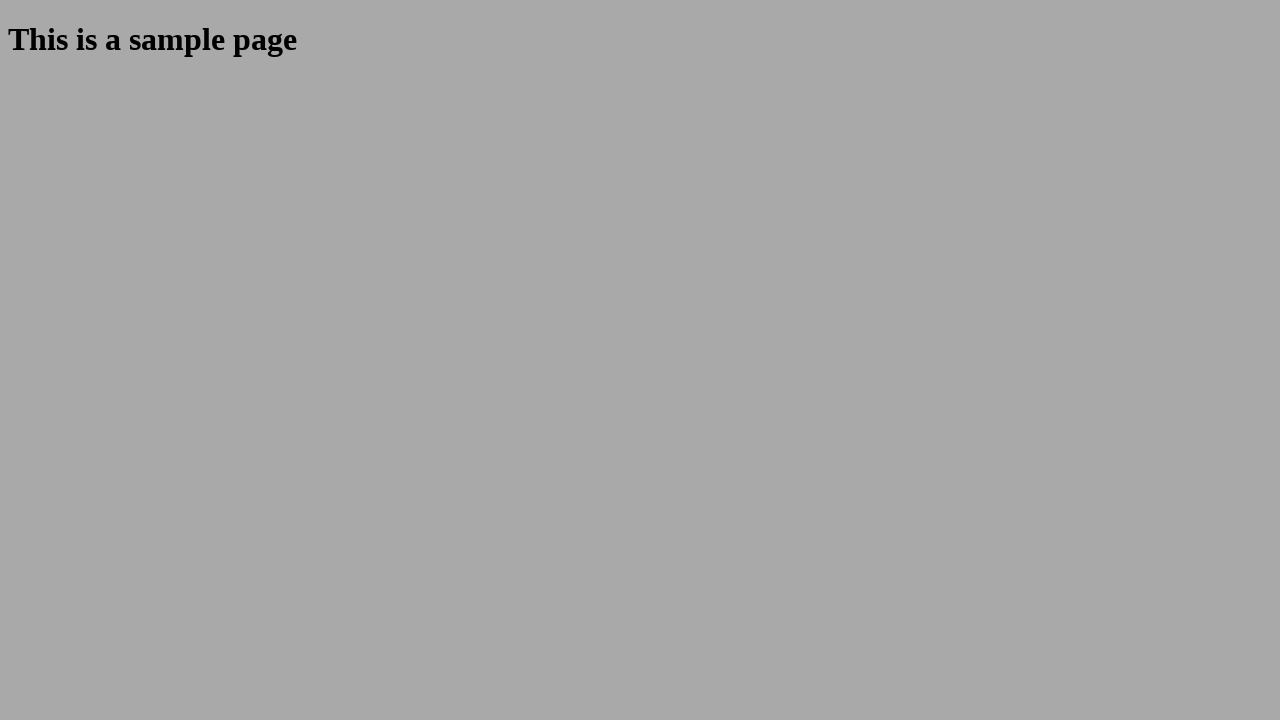

Sample heading element found in new tab
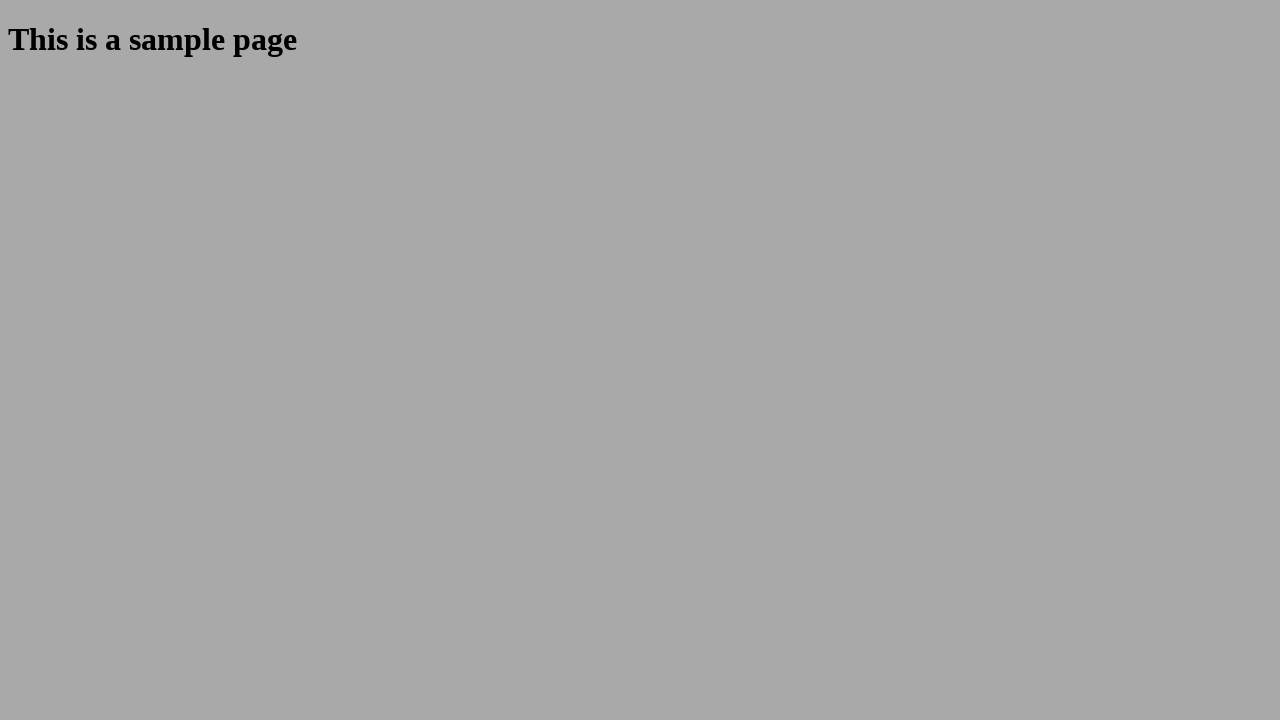

New tab closed
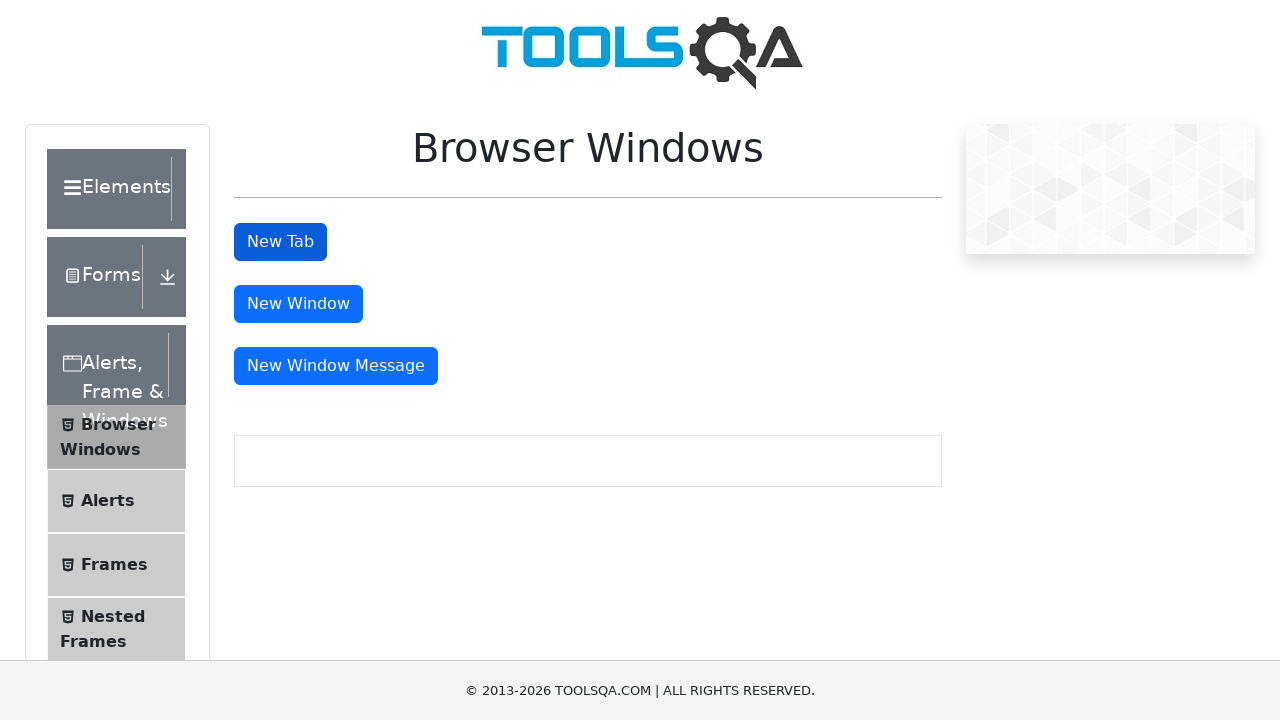

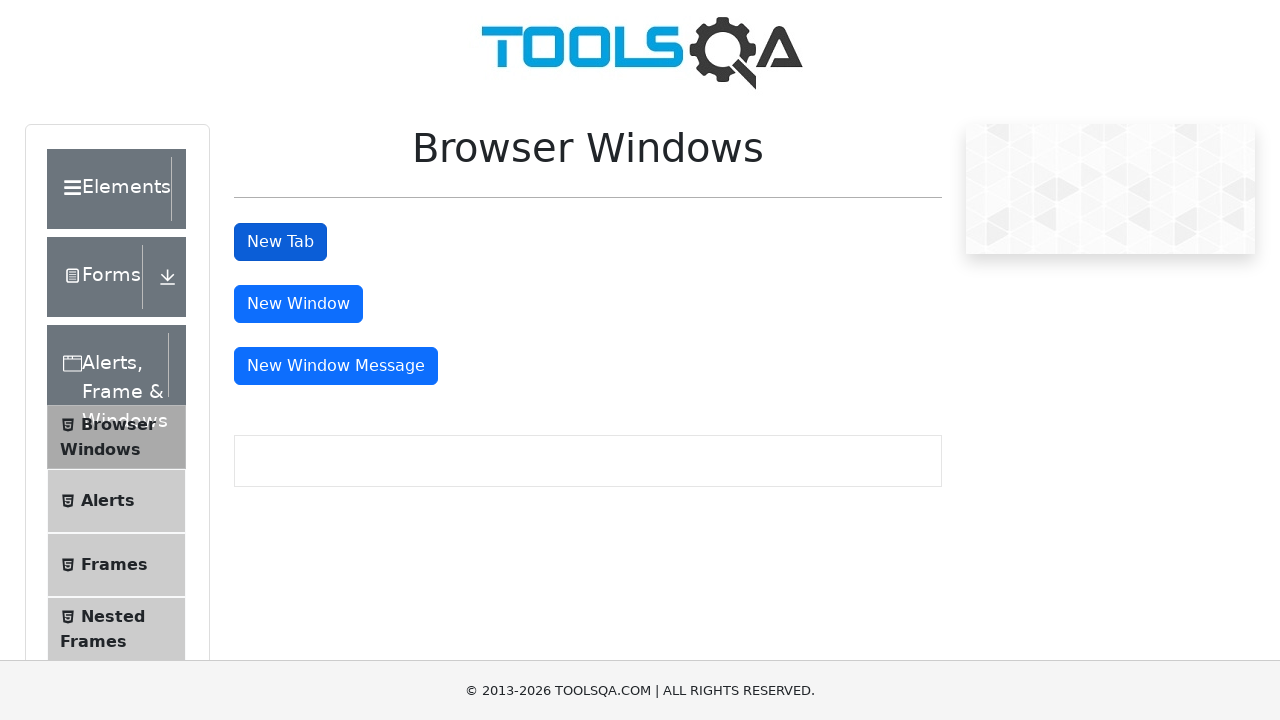